Tests registration form with mismatched password confirmation, verifying password confirmation error

Starting URL: https://alada.vn/tai-khoan/dang-ky.html

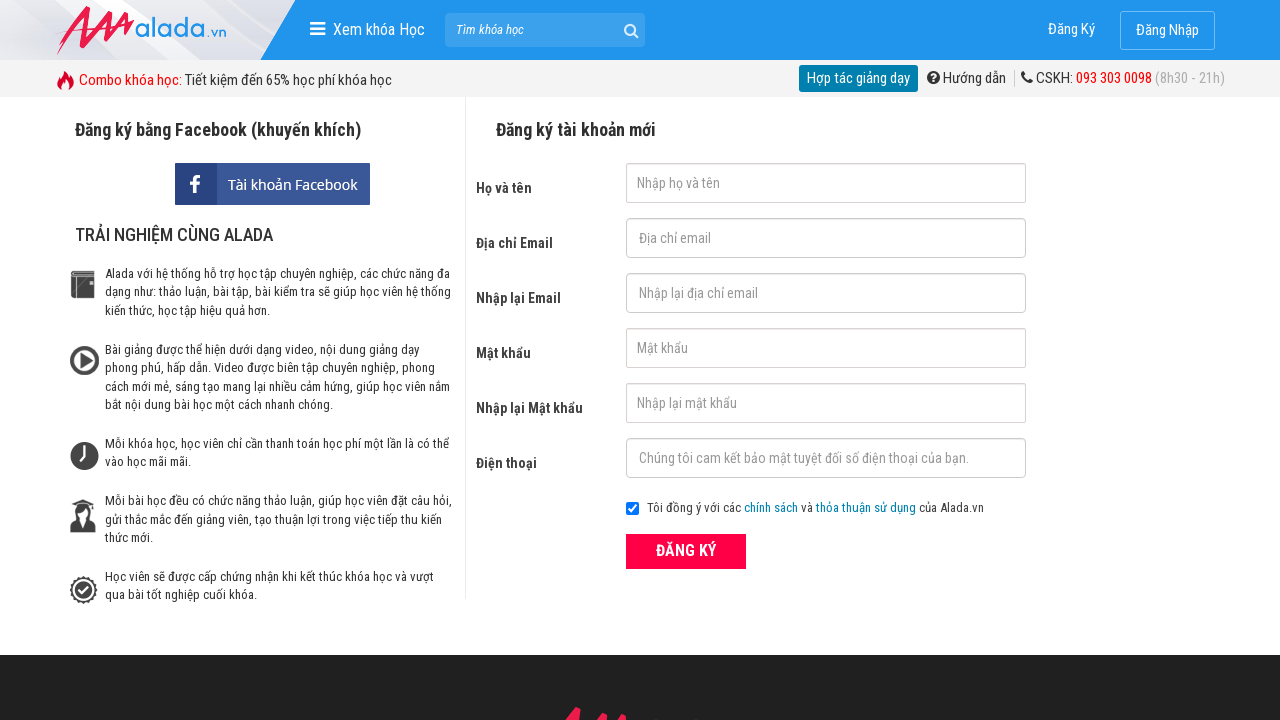

Filled first name field with 'Nguyễn Văn An' on #txtFirstname
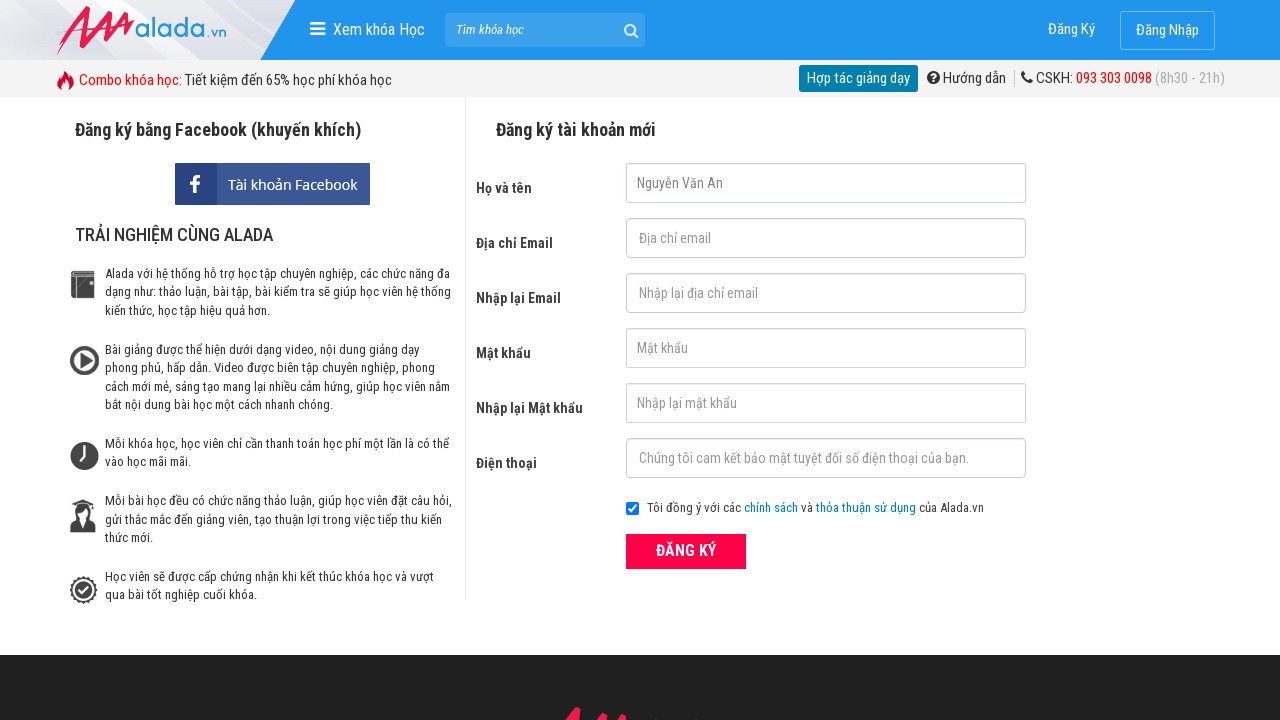

Filled email field with 'nguyenvanan@gmail.com' on #txtEmail
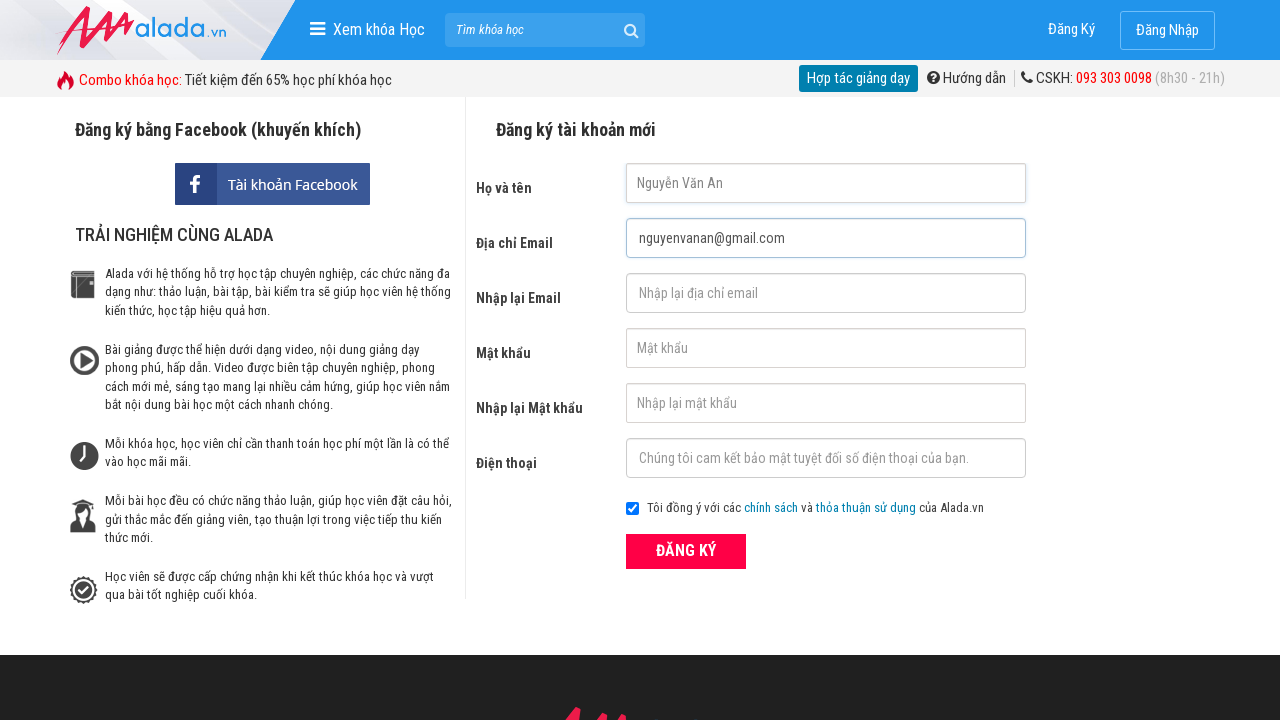

Filled confirm email field with 'sjahfjdfh@gmail.maibfd@' on #txtCEmail
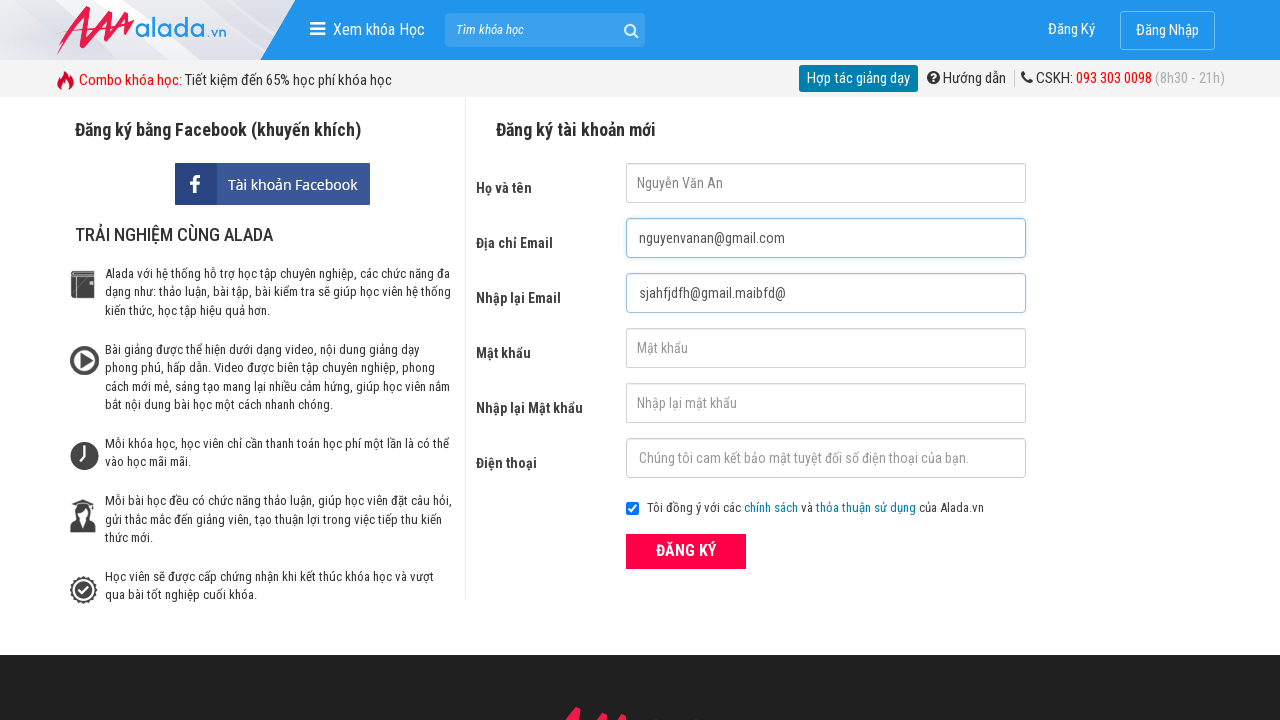

Filled password field with 'An@12345678' on #txtPassword
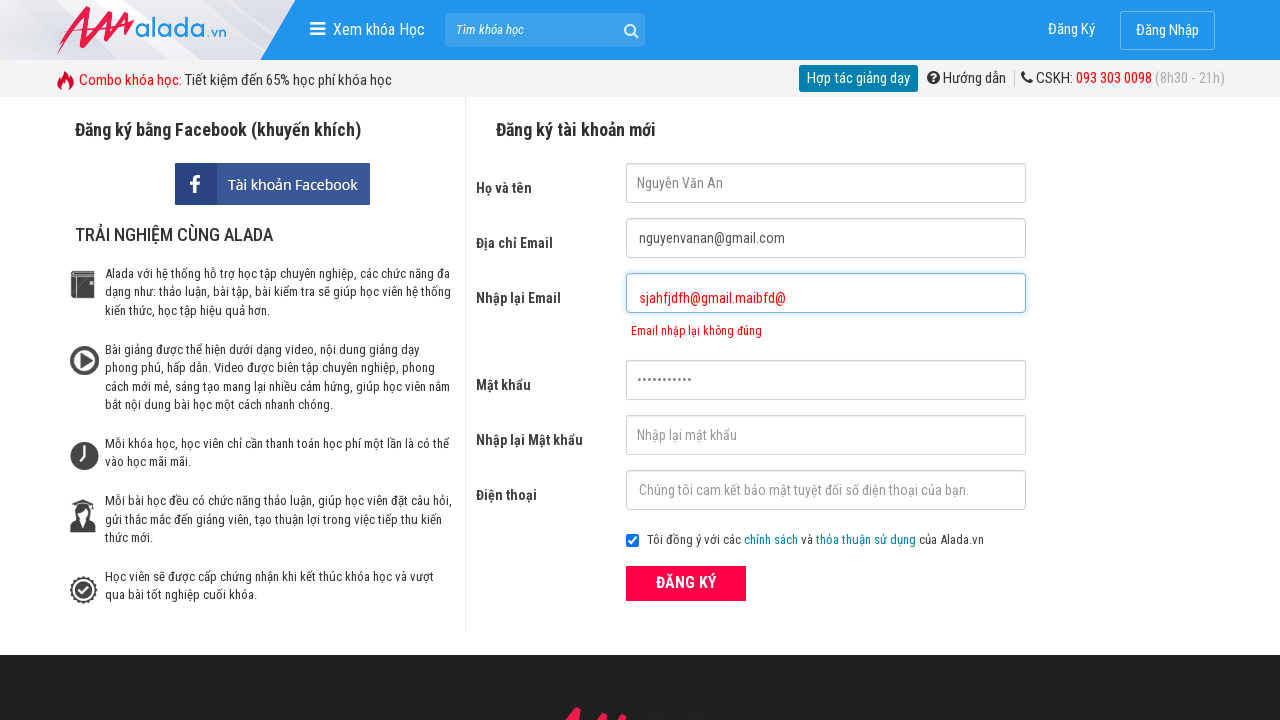

Filled confirm password field with mismatched password 'An@123456789' on #txtCPassword
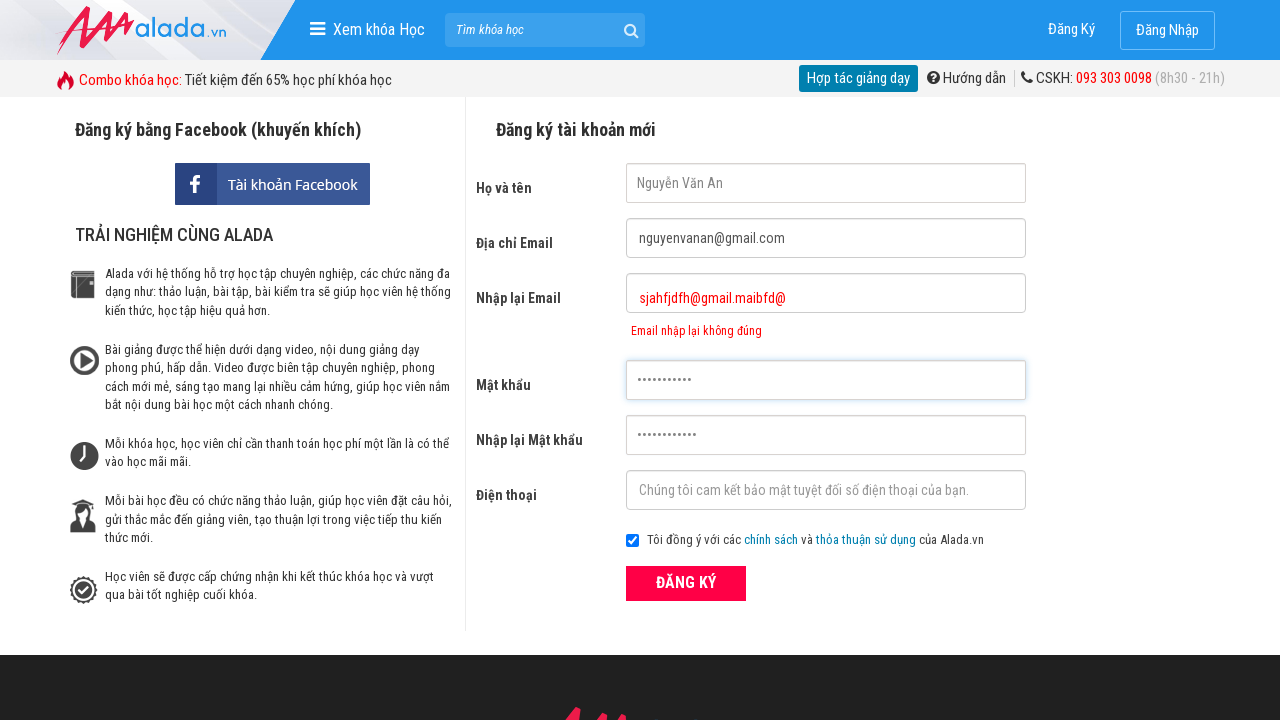

Filled phone field with '0983754654' on #txtPhone
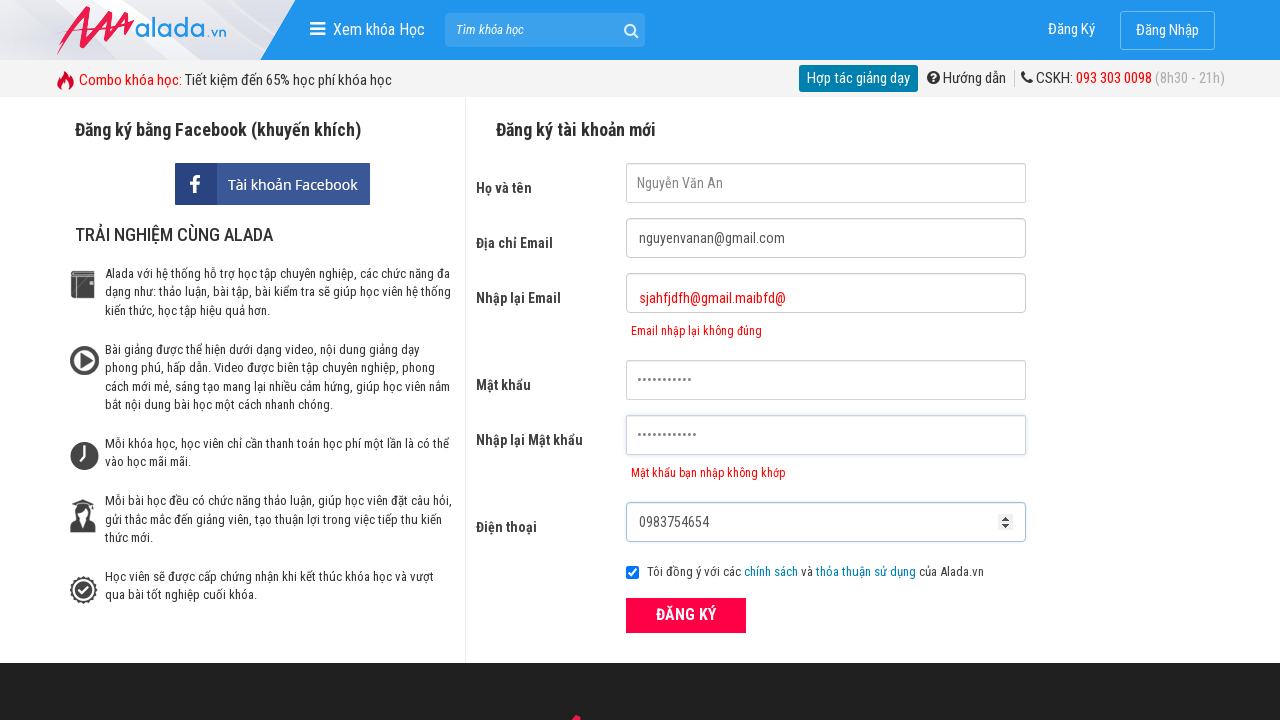

Clicked ĐĂNG KÝ (Register) button at (686, 615) on xpath=//form[@id='frmLogin']//button[text()='ĐĂNG KÝ']
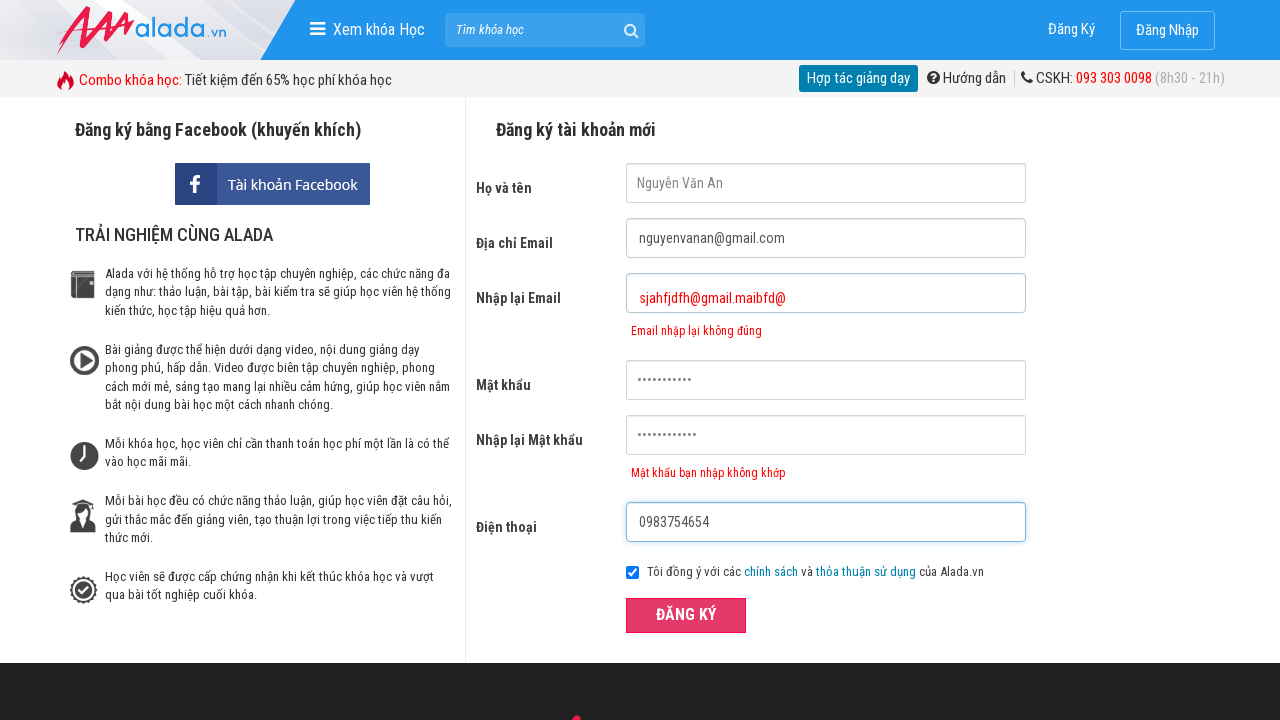

Password confirmation error message appeared, verifying mismatched passwords validation
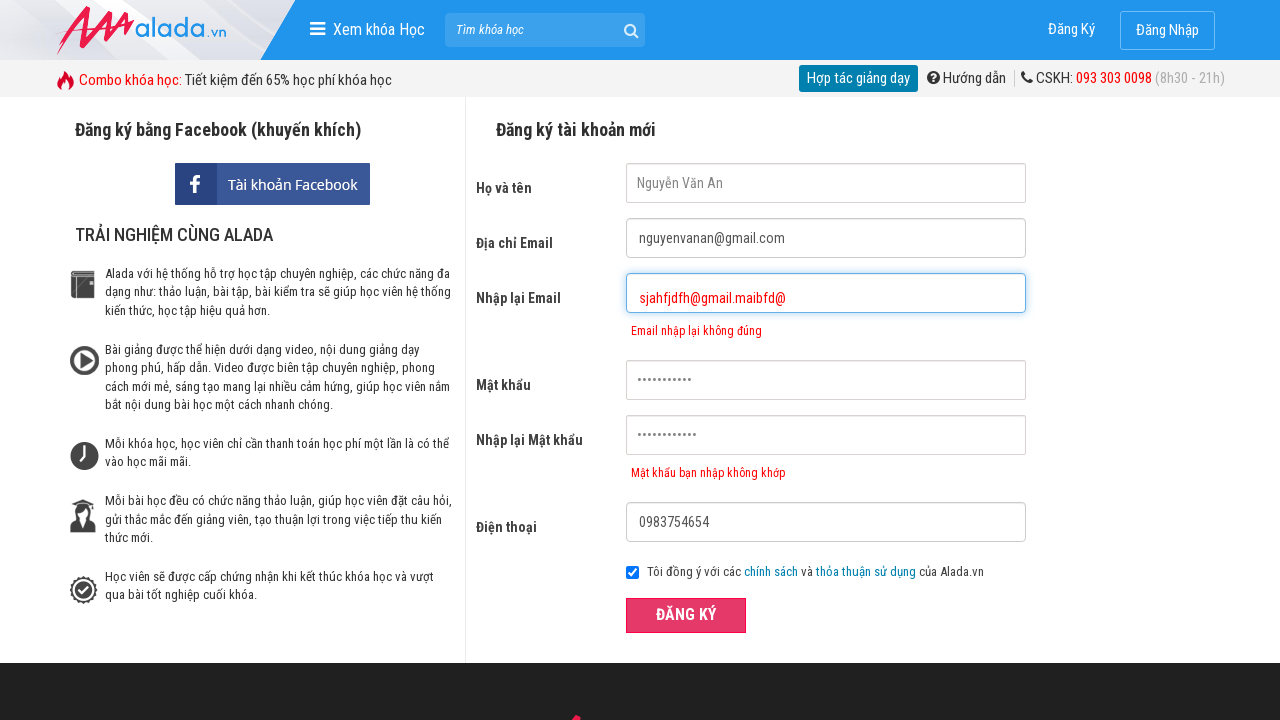

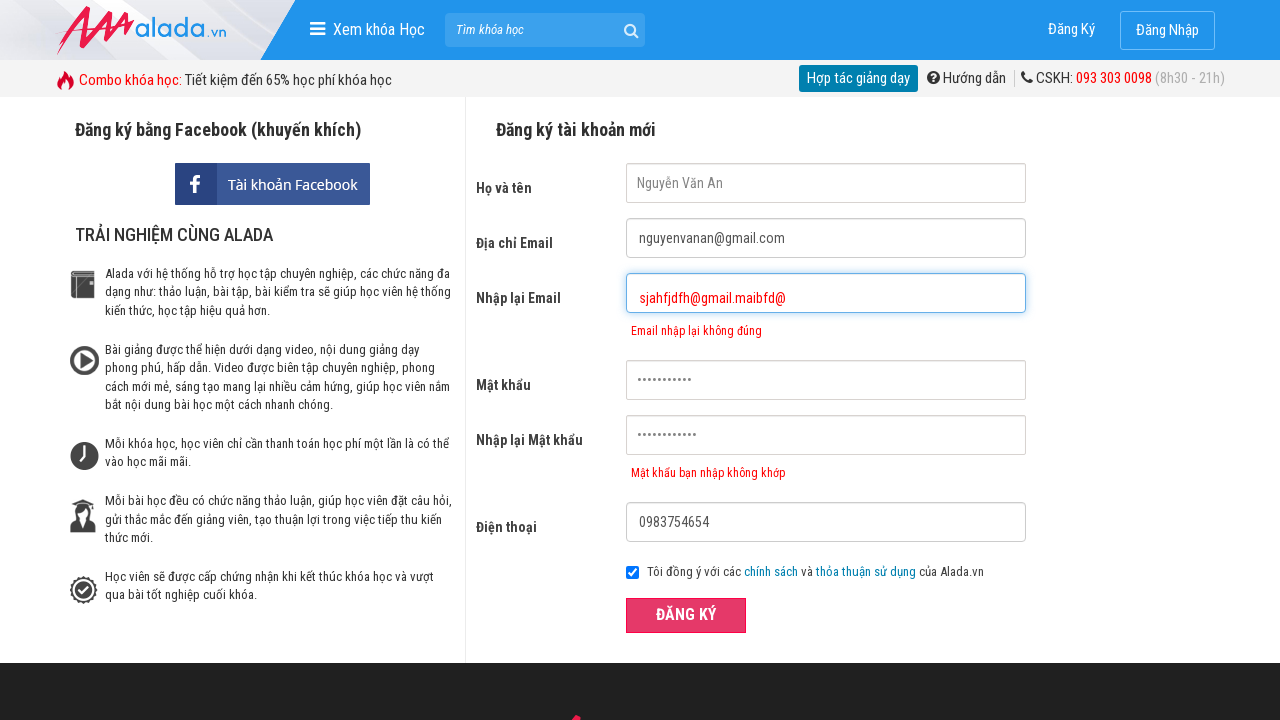